Tests handling a prompt dialog by entering text and accepting it

Starting URL: https://demoqa.com/alerts

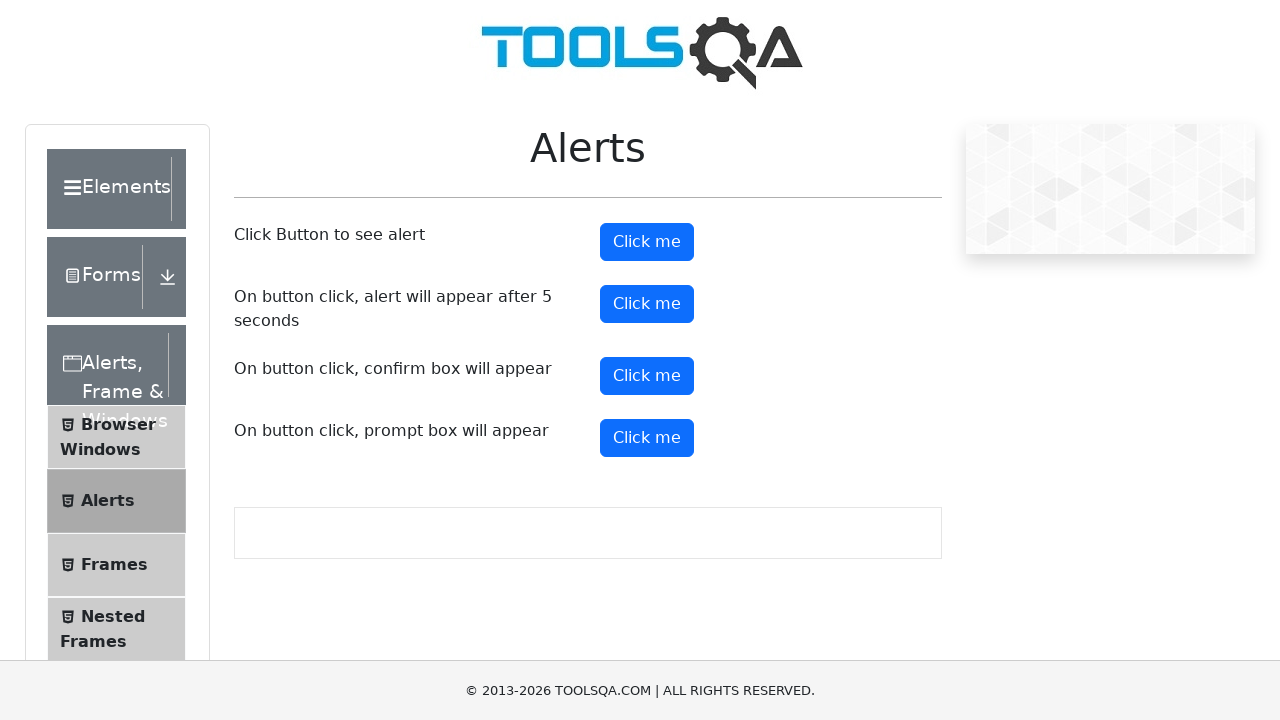

Set up dialog handler to accept prompt with text 'Irina'
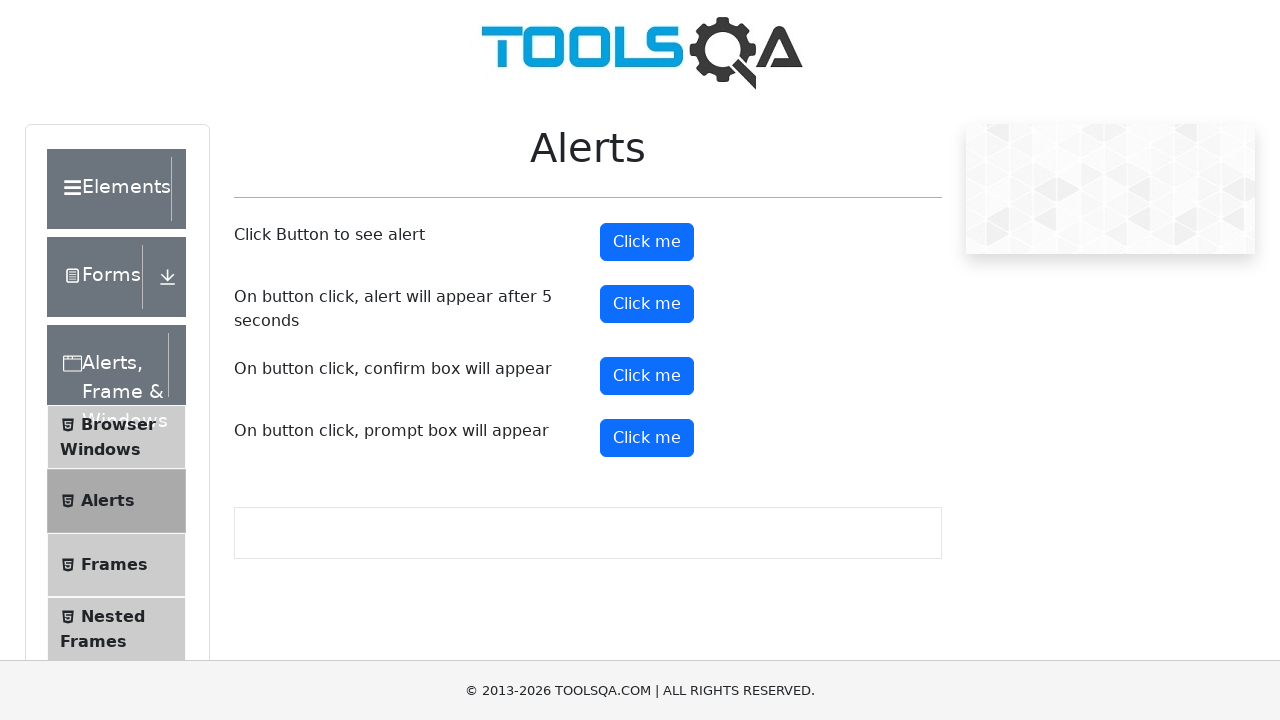

Scrolled prompt button into view
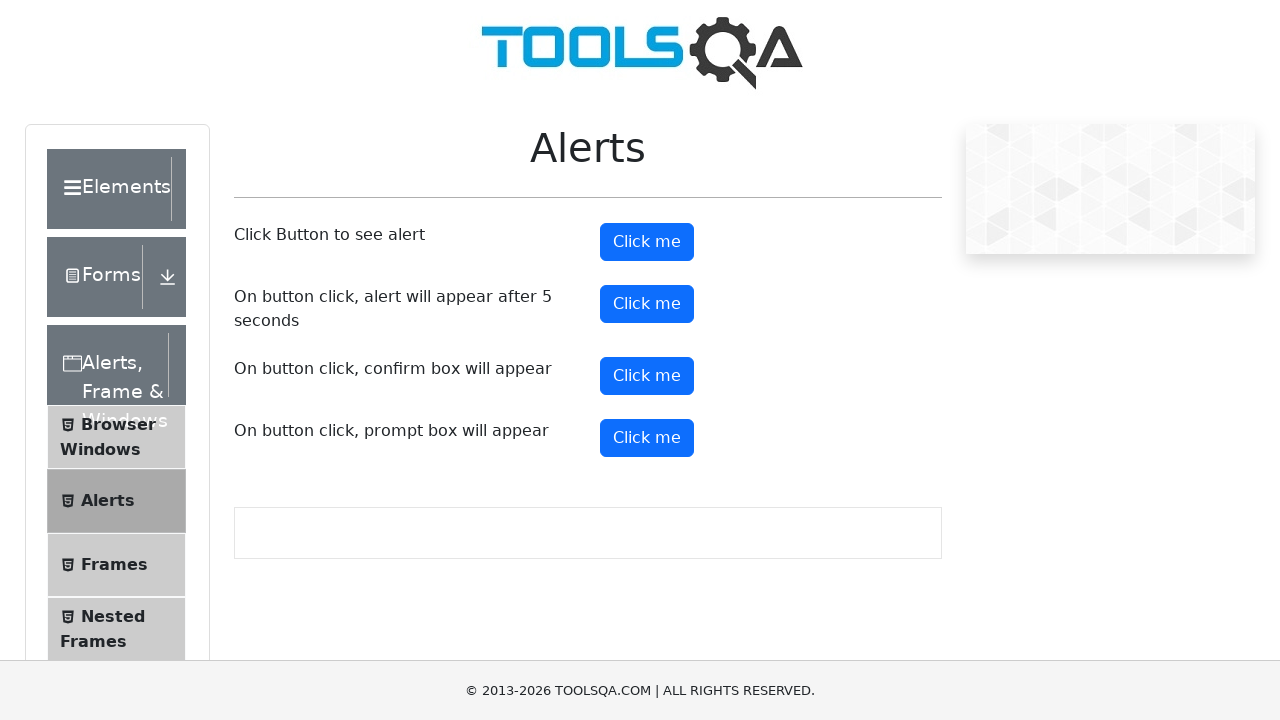

Clicked prompt button to trigger dialog at (647, 438) on #promtButton
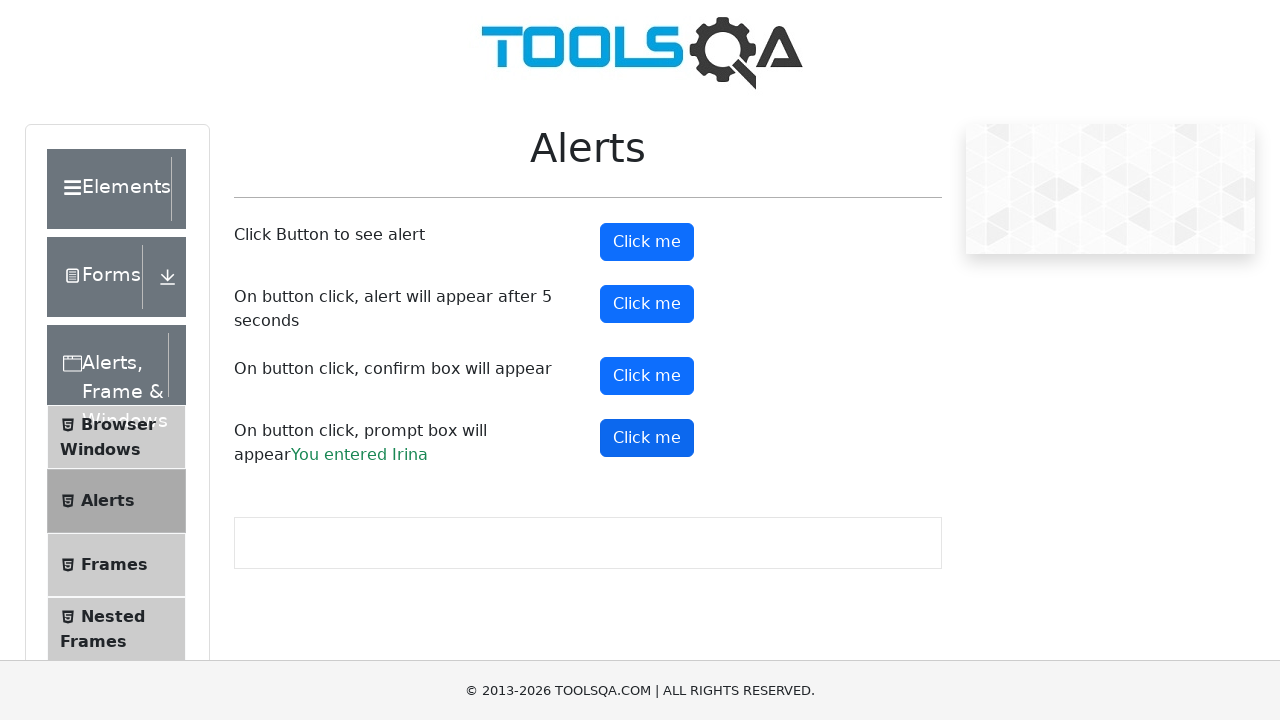

Prompt dialog accepted and result displayed
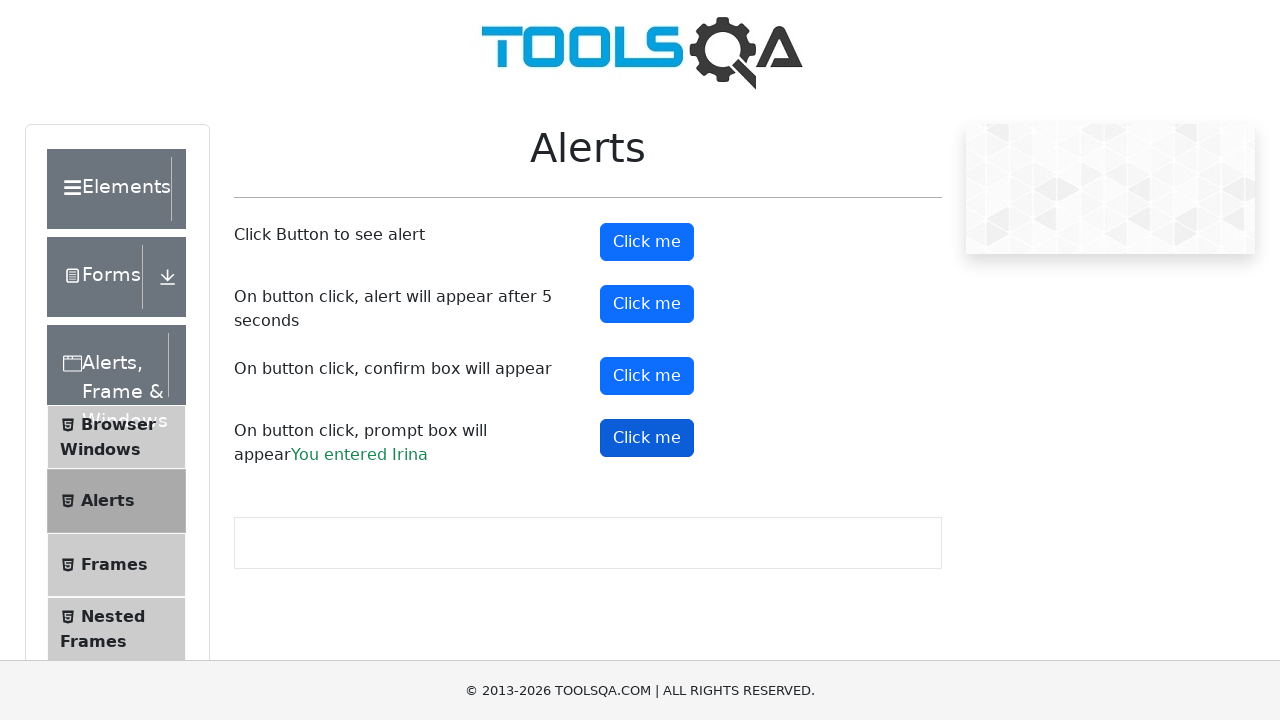

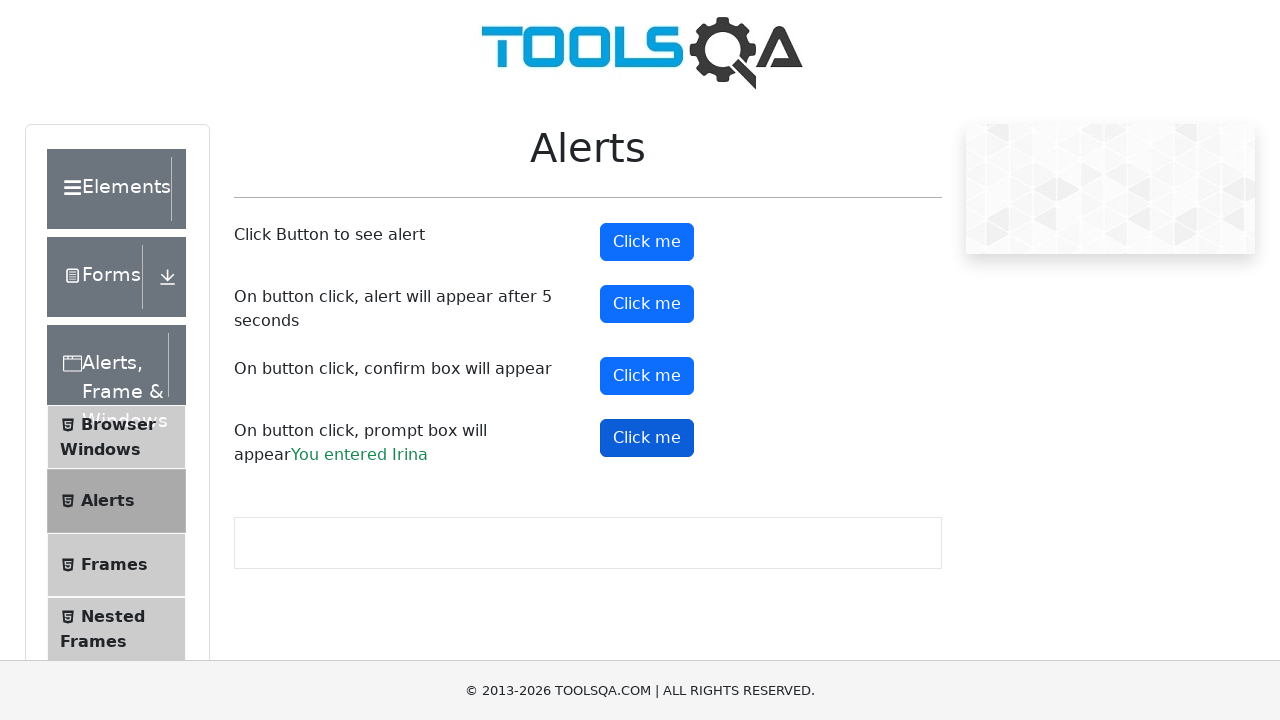